Verifies the presence of specific table rows containing user information by locating them using XPath selectors

Starting URL: https://selectorshub.com/xpath-practice-page/

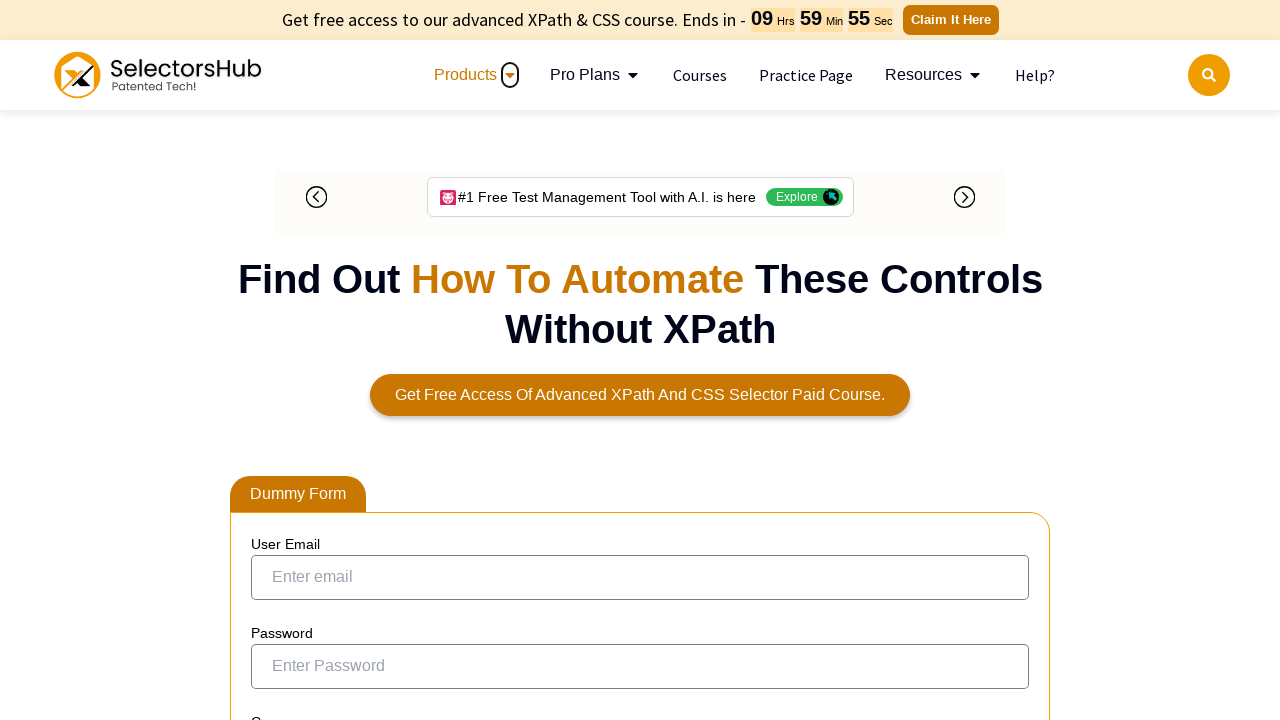

Verified John Smith row is present (3rd row with class 'usr_acn')
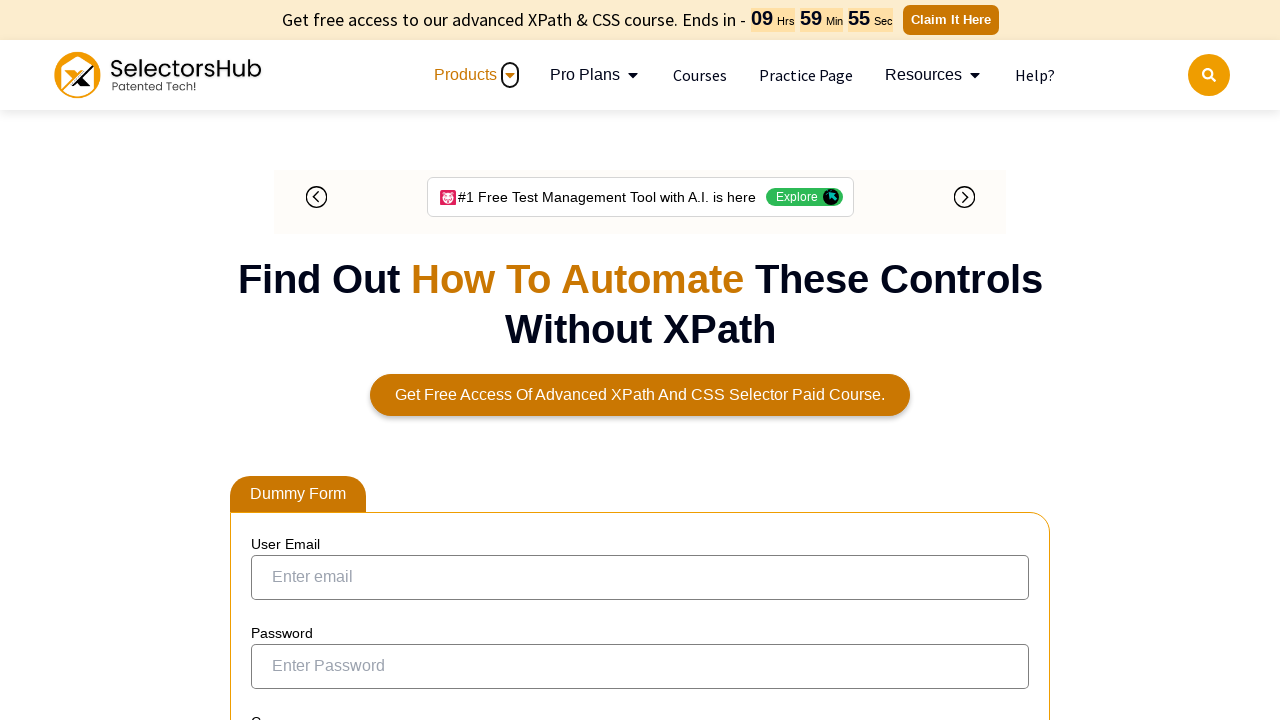

Verified Jordan Mathews row is present (2nd row with class 'plan rit')
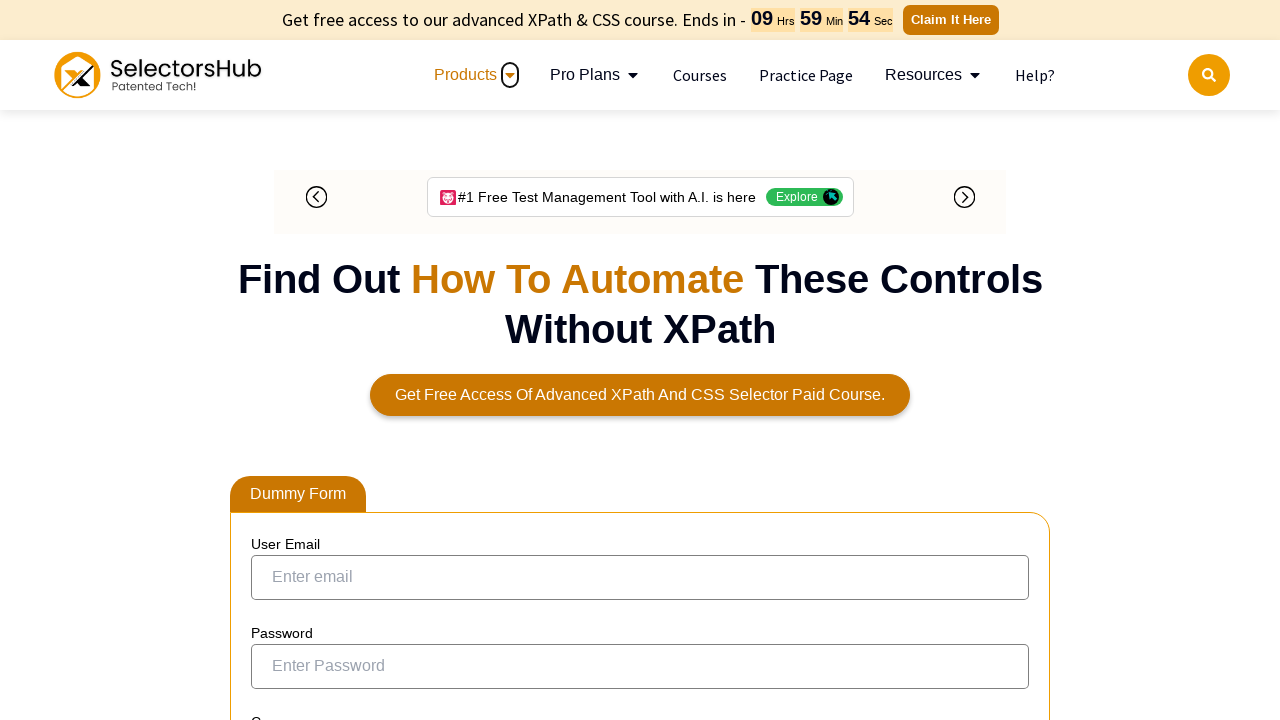

Verified Kevin Mathews row is present (3rd row with class 'plan rit')
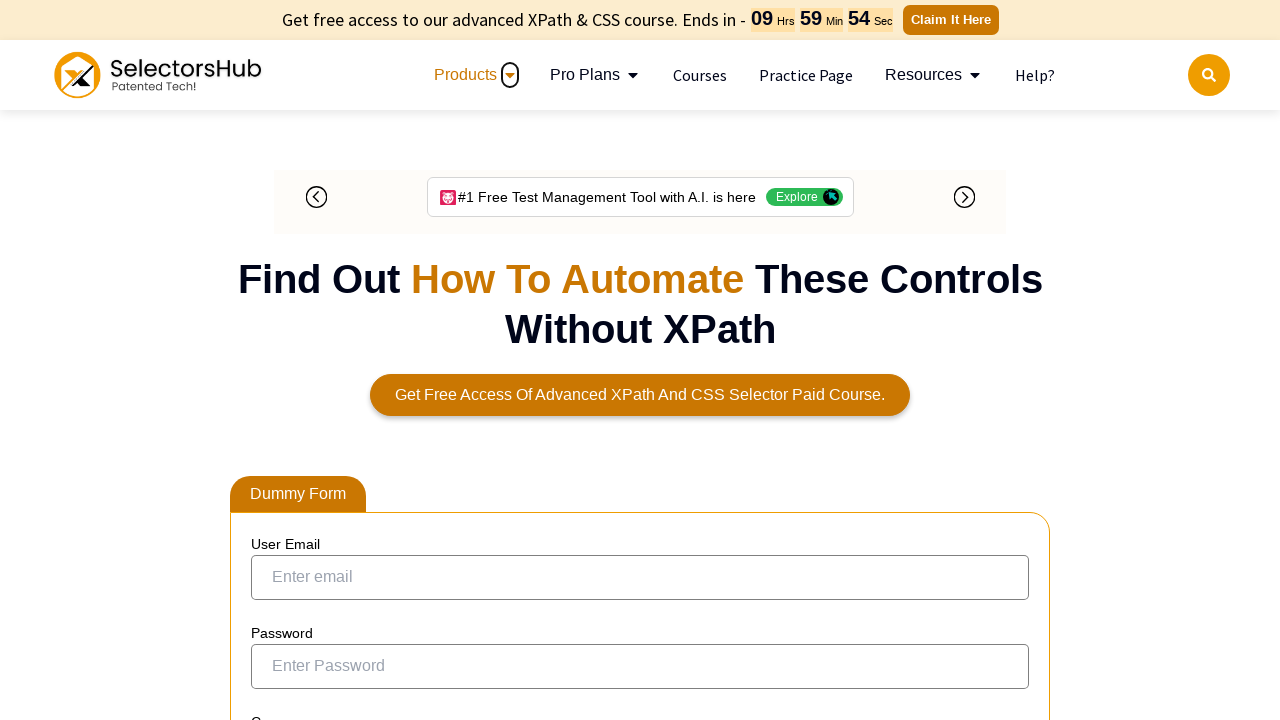

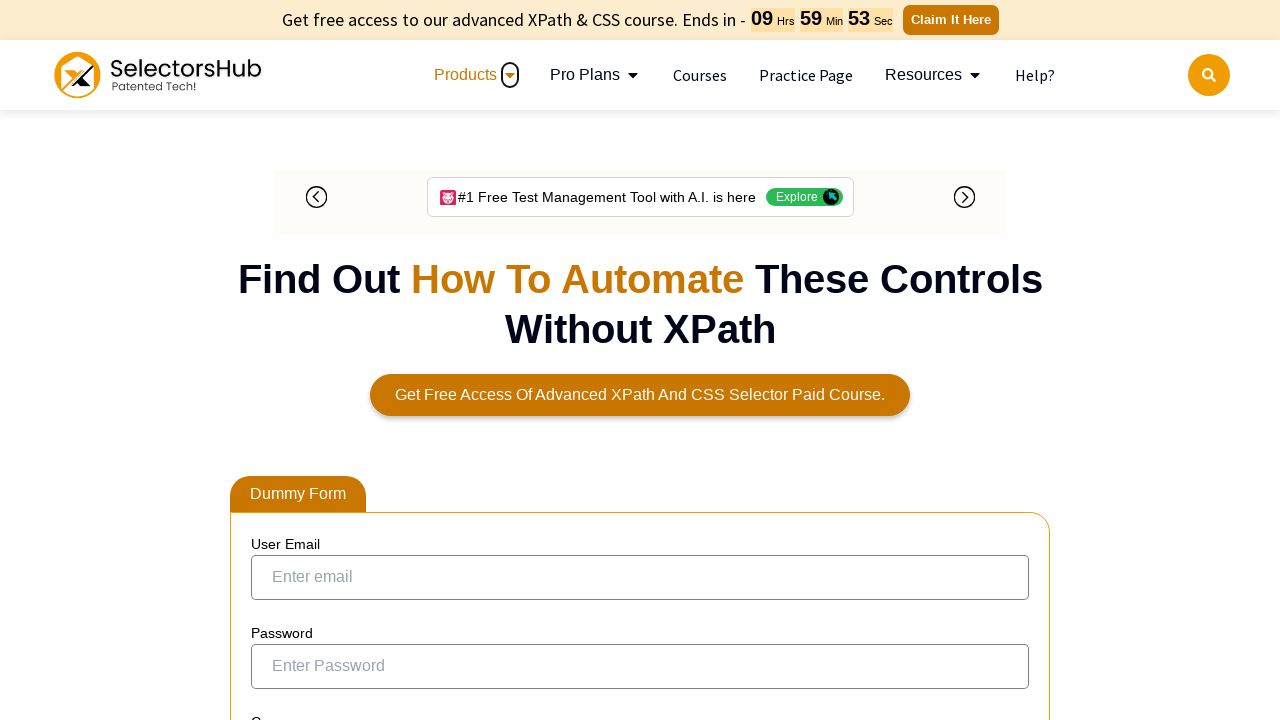